Tests calculator addition by entering 5 and 10, selecting sum operation, and verifying the result is 15

Starting URL: https://calculatorhtml.onrender.com/

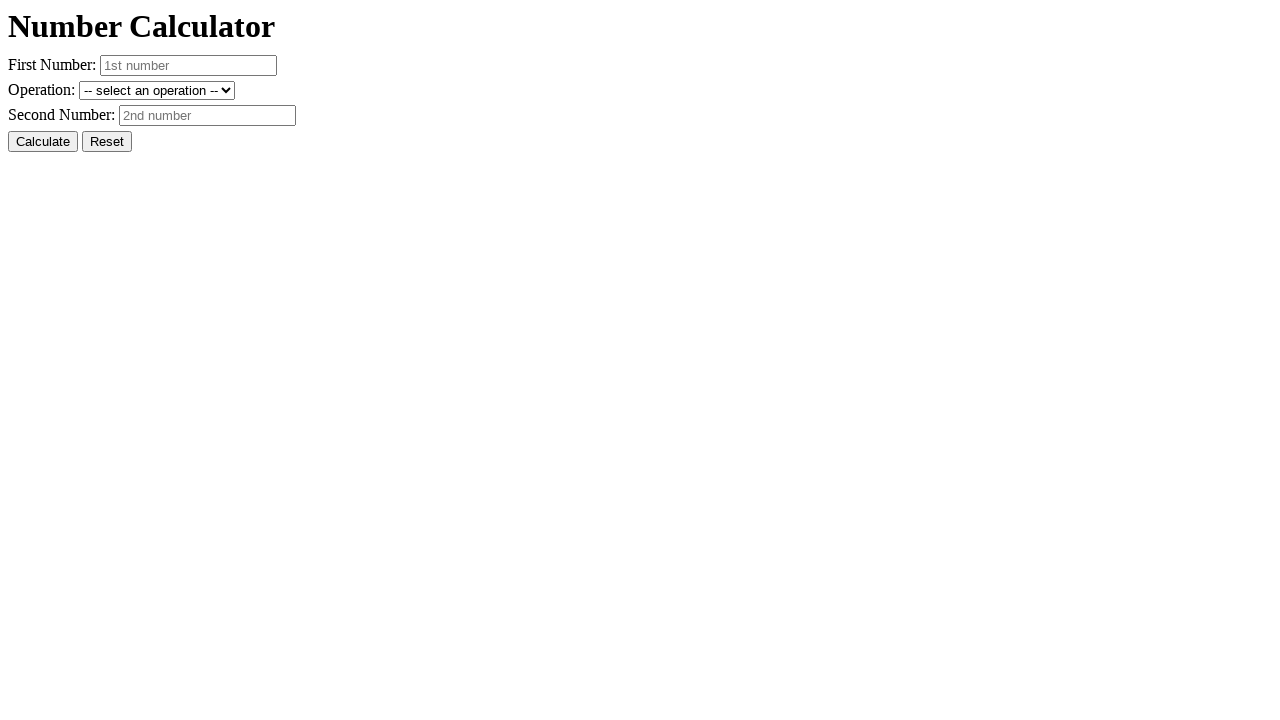

Clicked reset button to clear previous state at (107, 142) on #resetButton
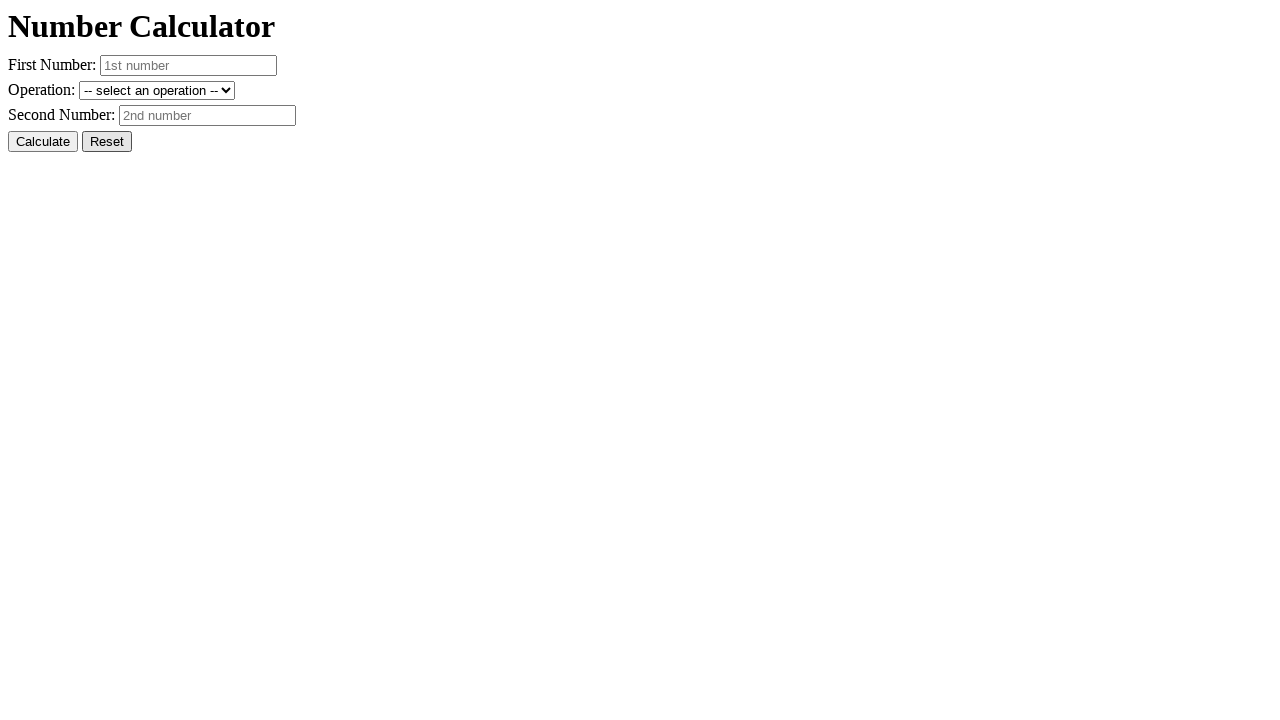

Entered first number: 5 on #number1
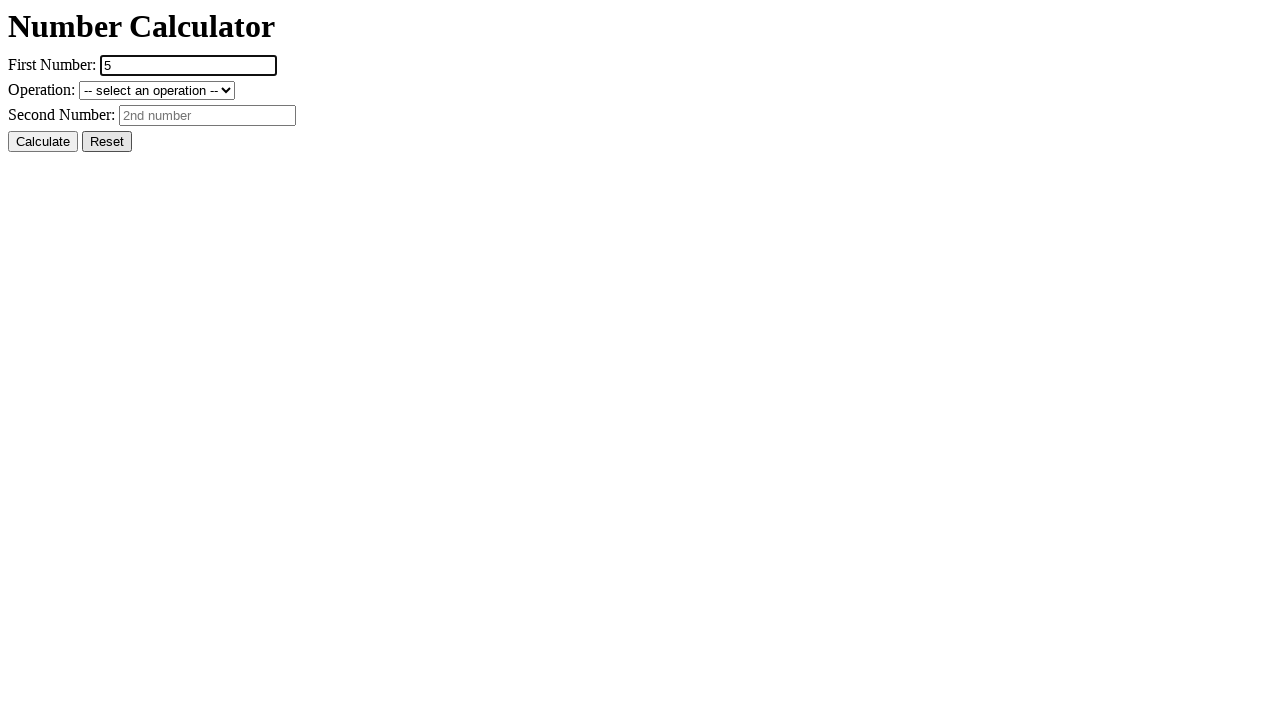

Entered second number: 10 on #number2
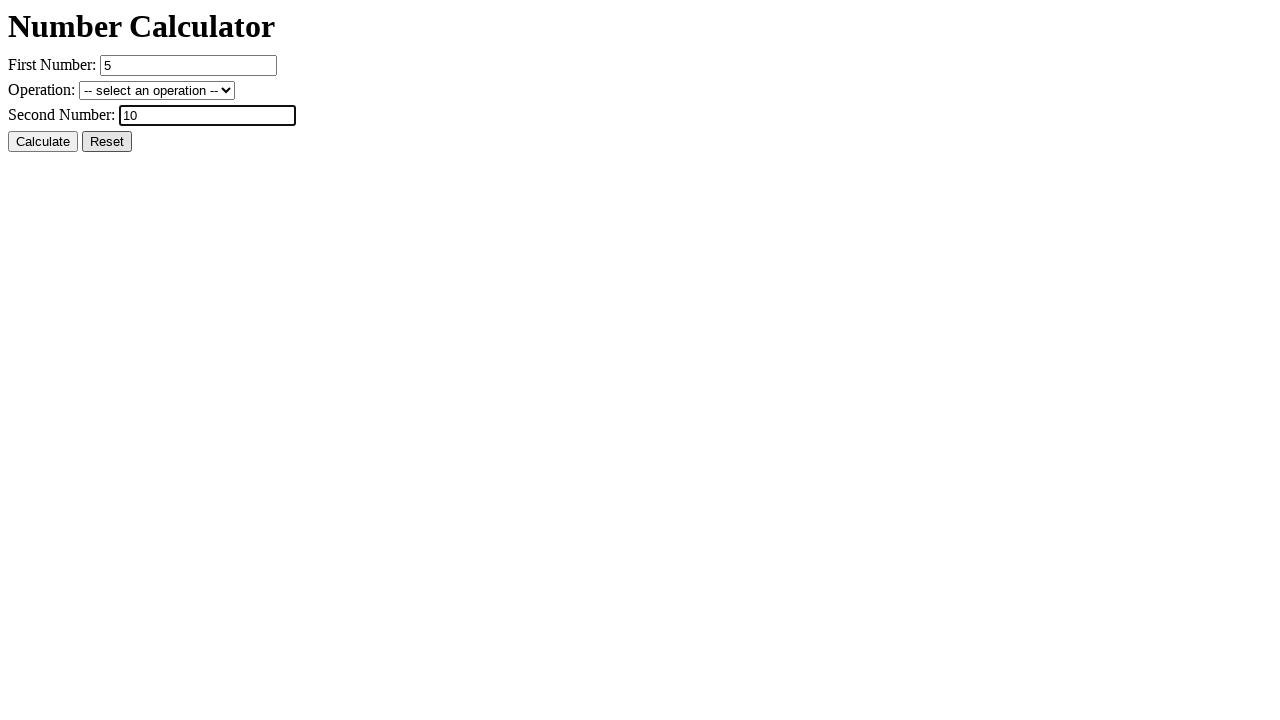

Selected addition operation (+ sum) on #operation
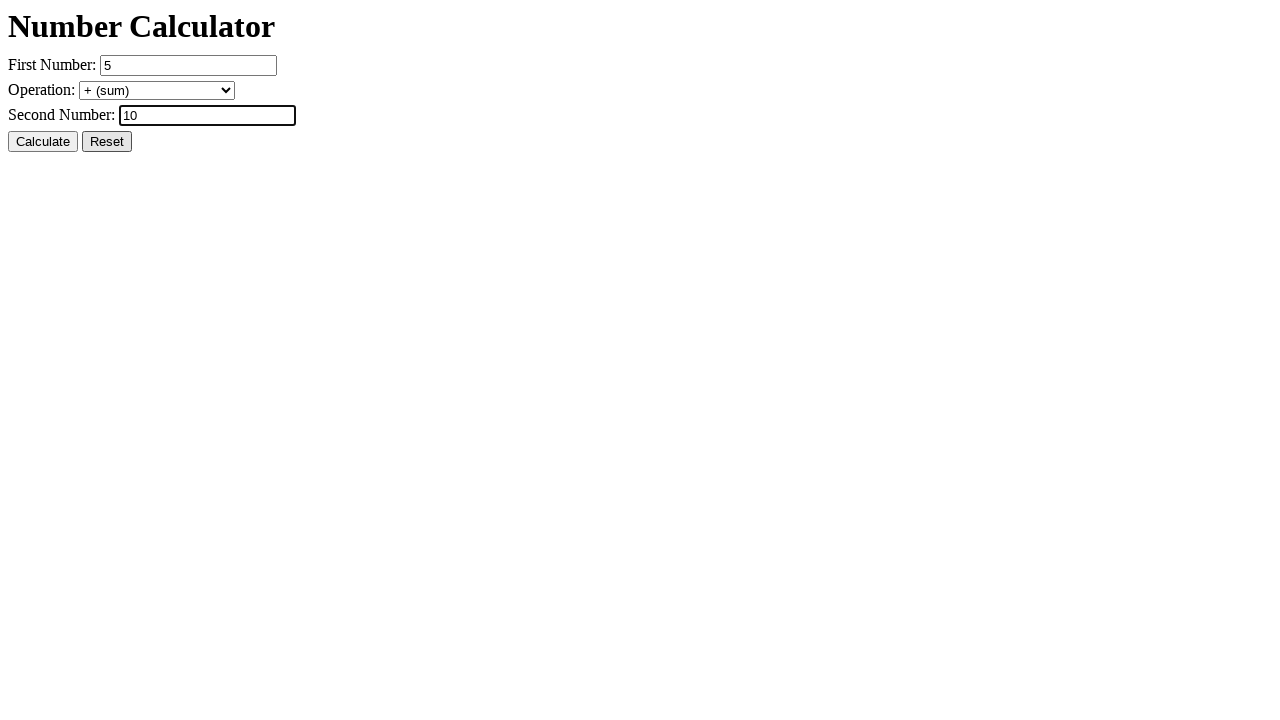

Clicked calculate button at (43, 142) on #calcButton
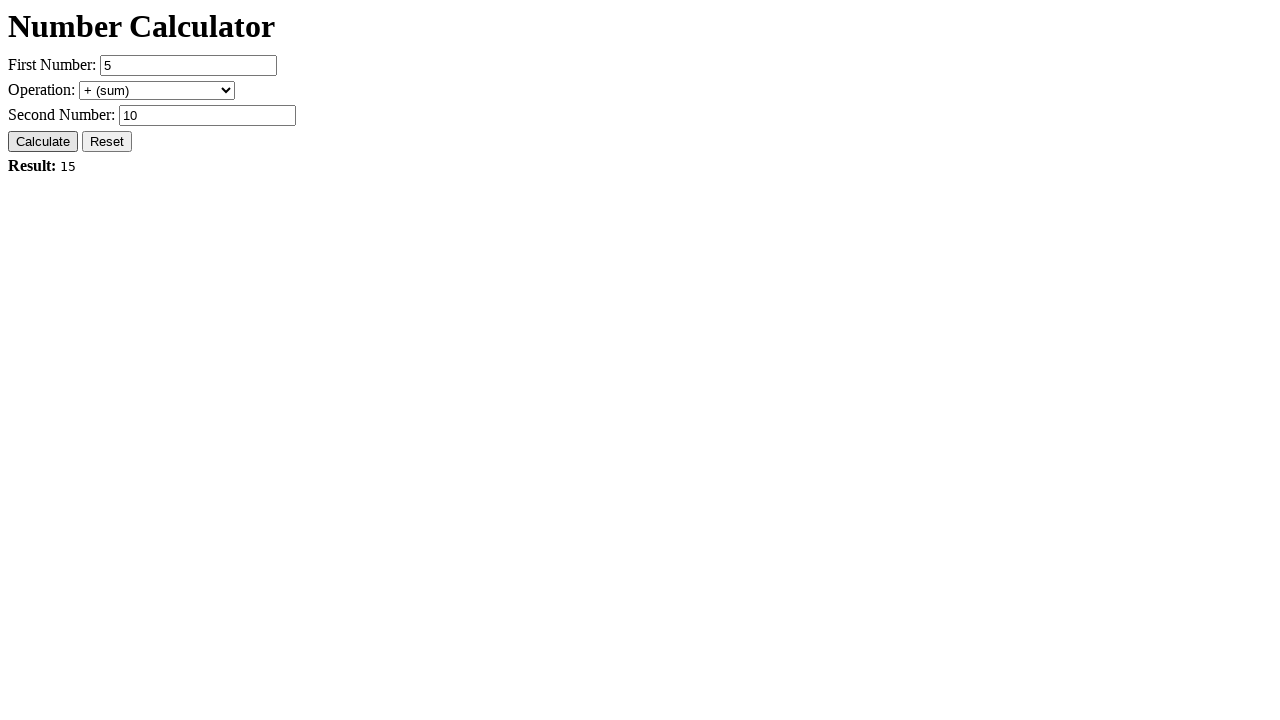

Result element loaded and verified result is 15
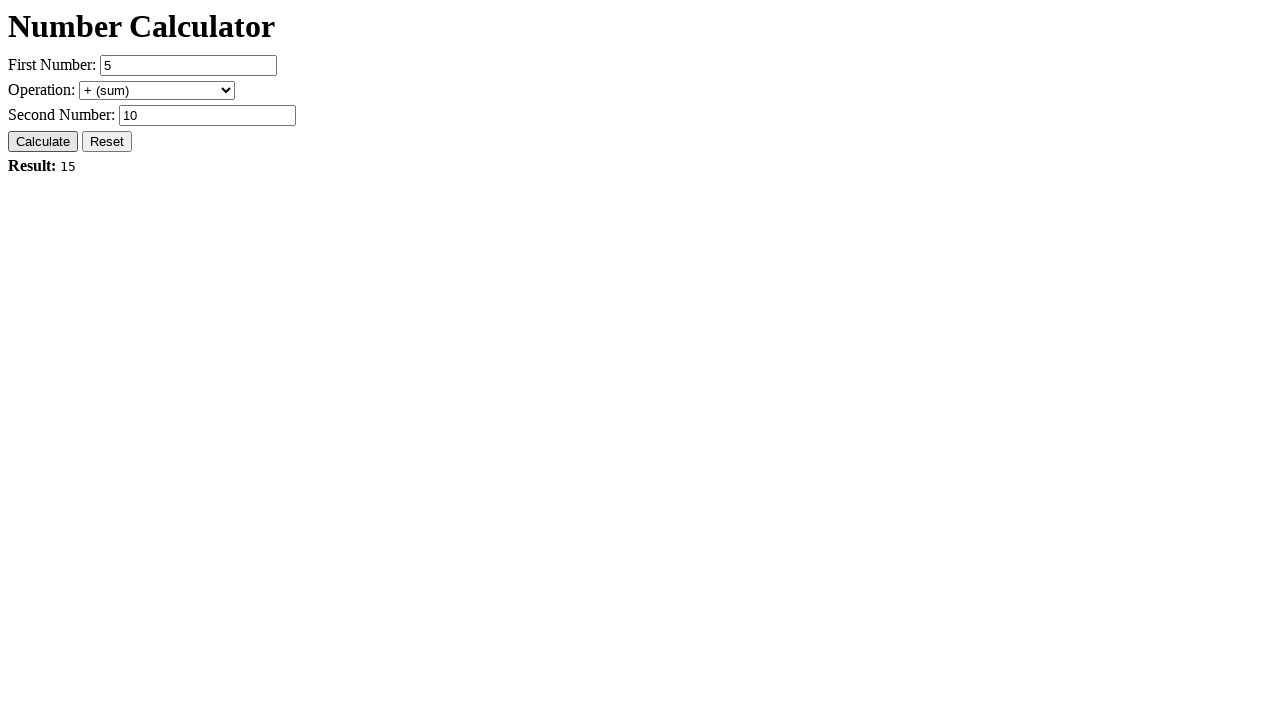

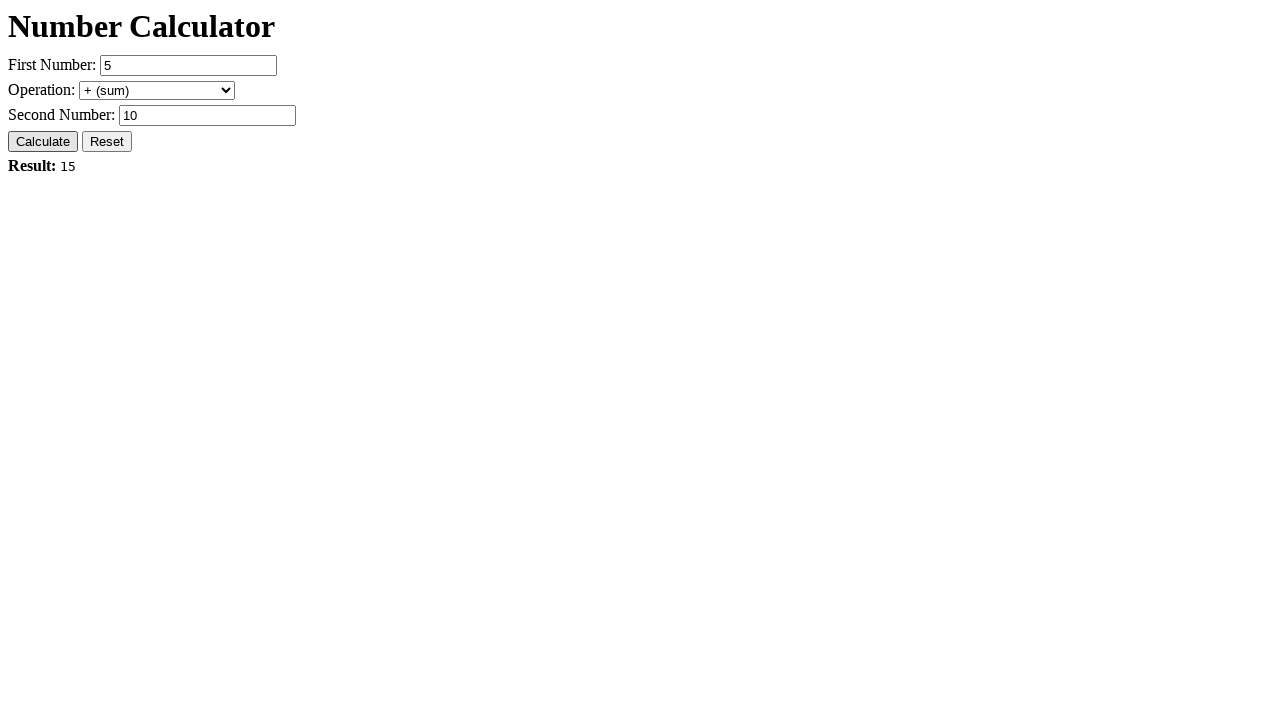